Navigates to Selenium website, clicks on the Downloads link, and verifies the page title

Starting URL: https://www.selenium.dev/

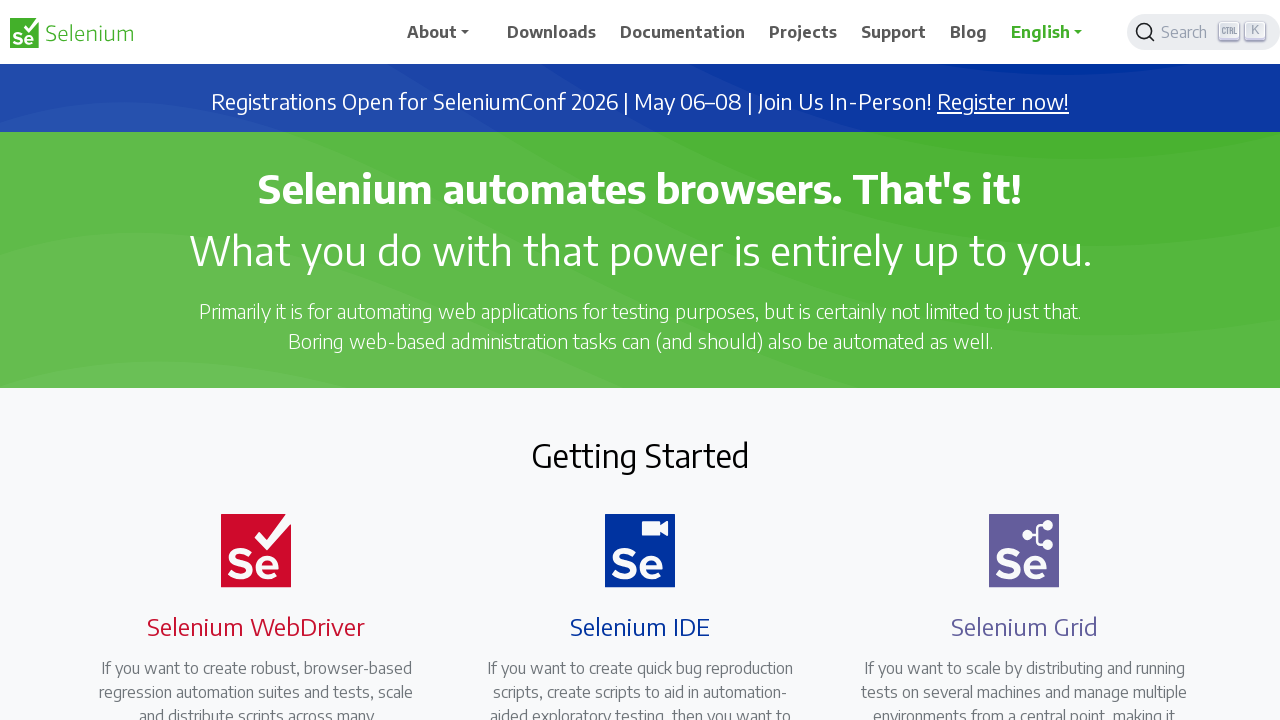

Navigated to Selenium website home page
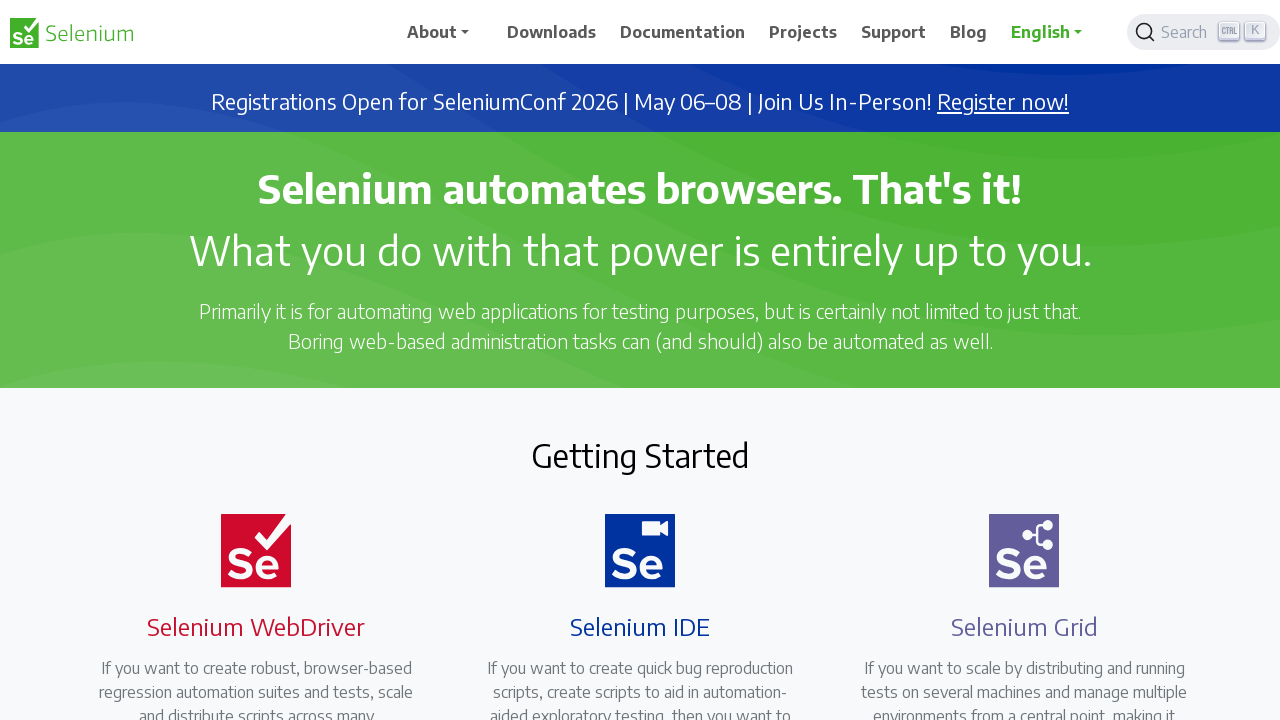

Clicked on Downloads link at (552, 32) on xpath=//a[contains(@href,'downloads')]
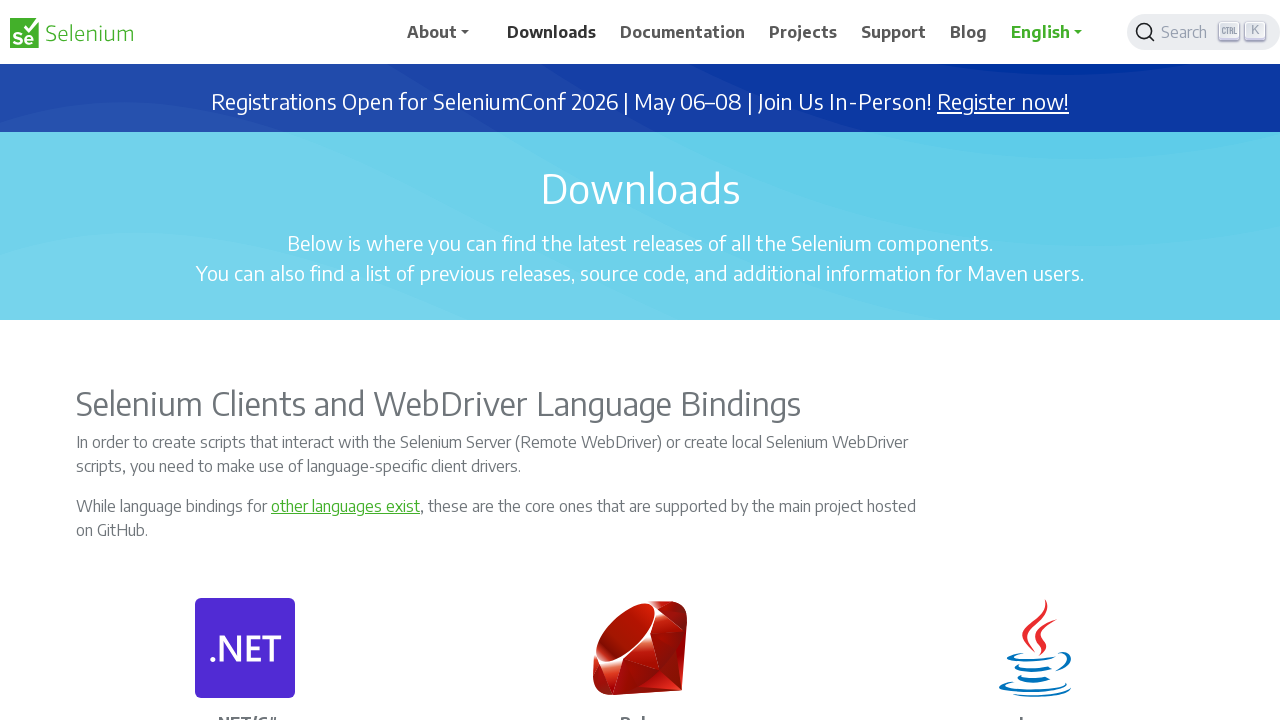

Retrieved page title
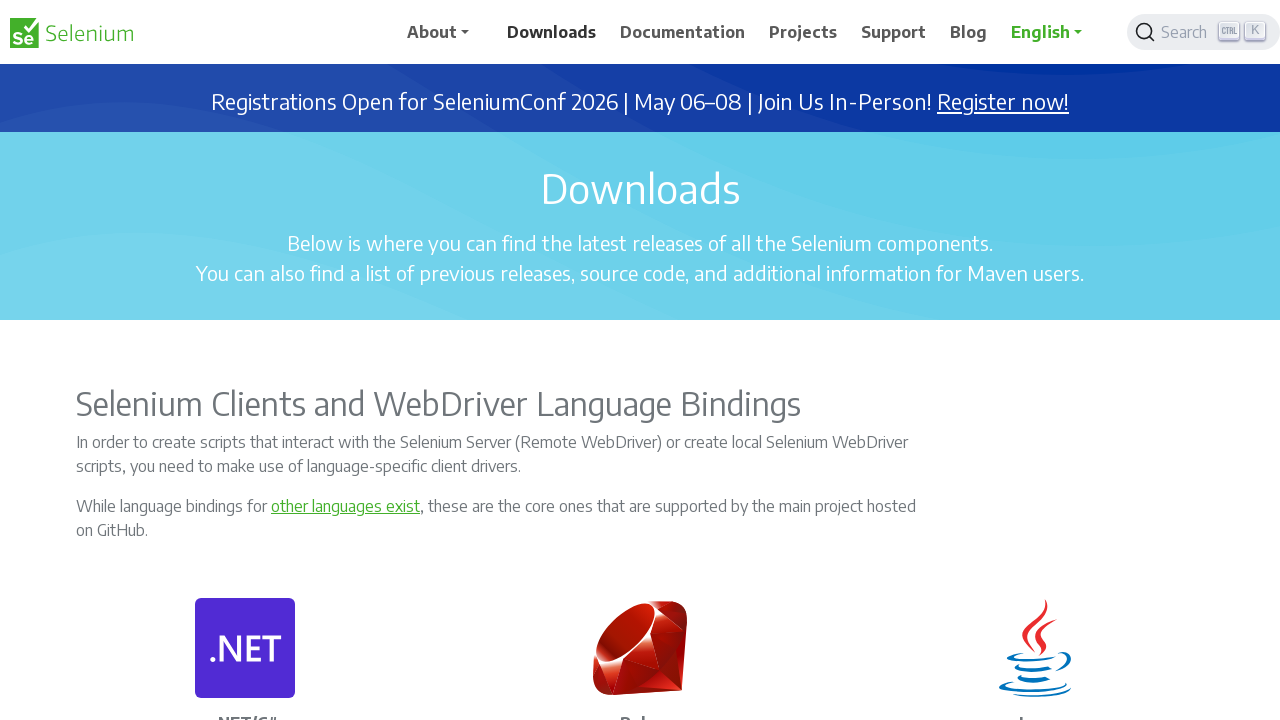

Verified page title is 'Downloads | Selenium'
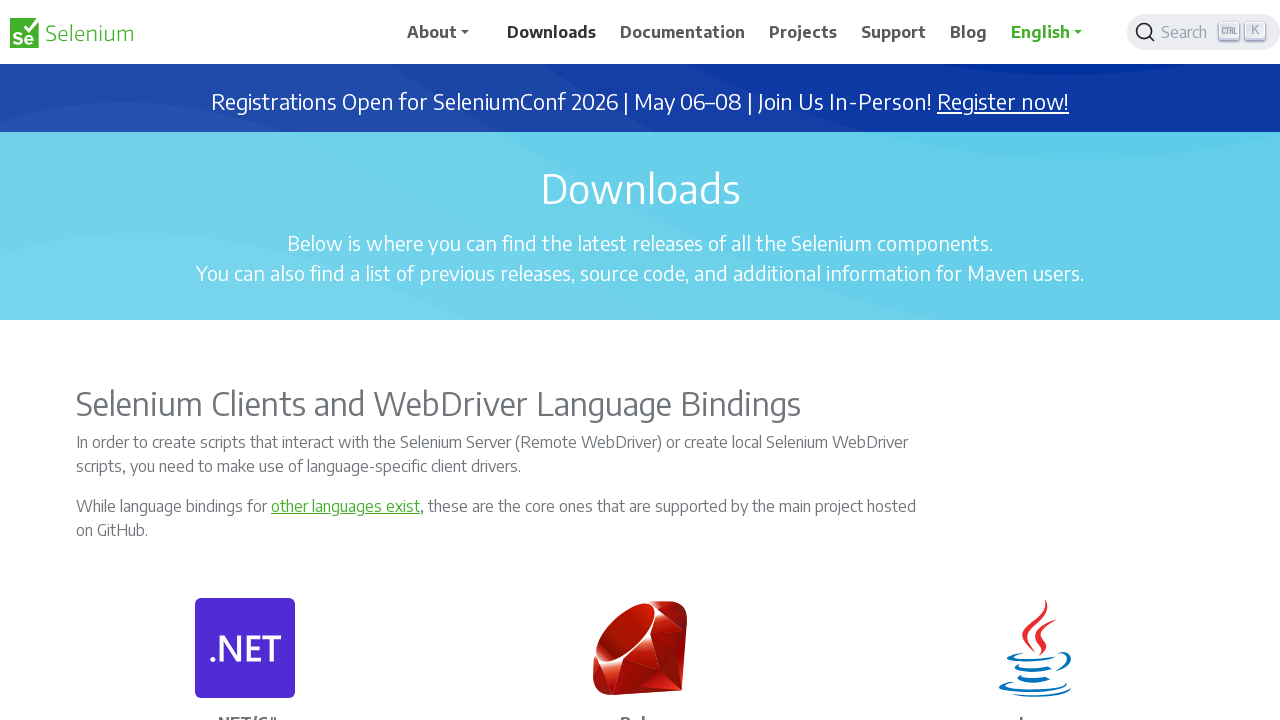

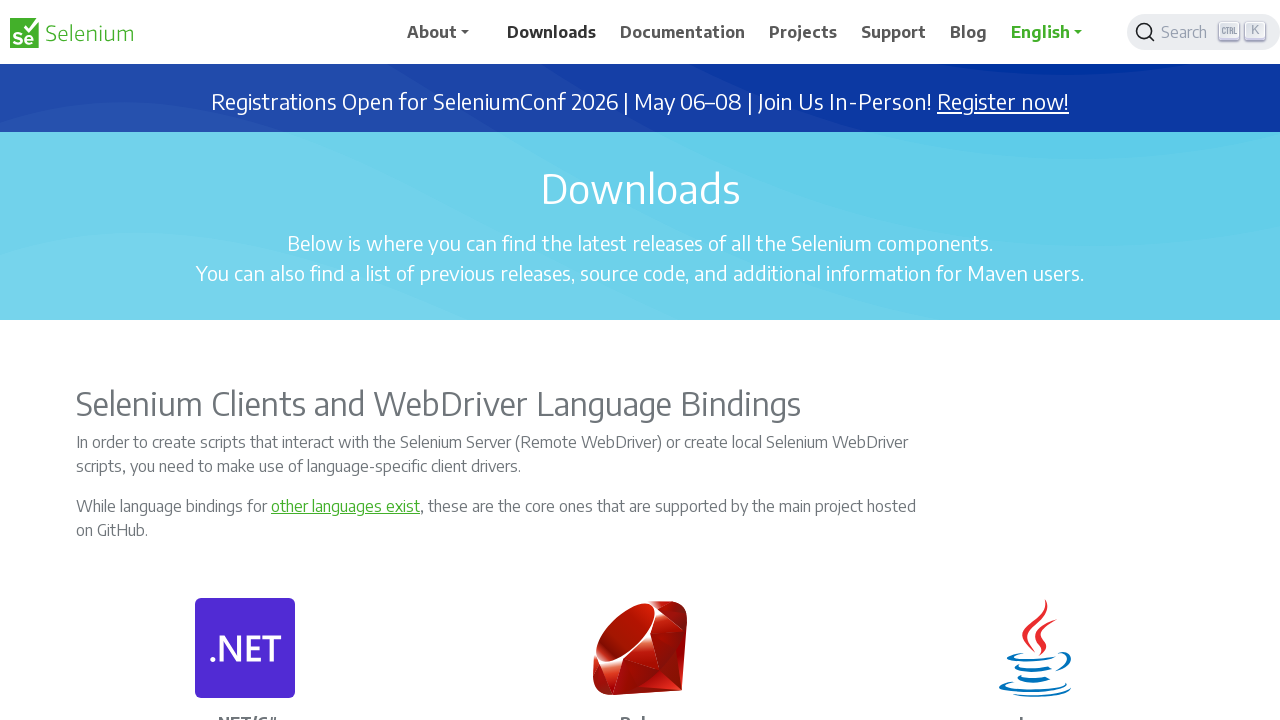